Tests JavaScript confirm dialog by clicking the confirm button and dismissing the confirm dialog

Starting URL: https://the-internet.herokuapp.com/javascript_alerts

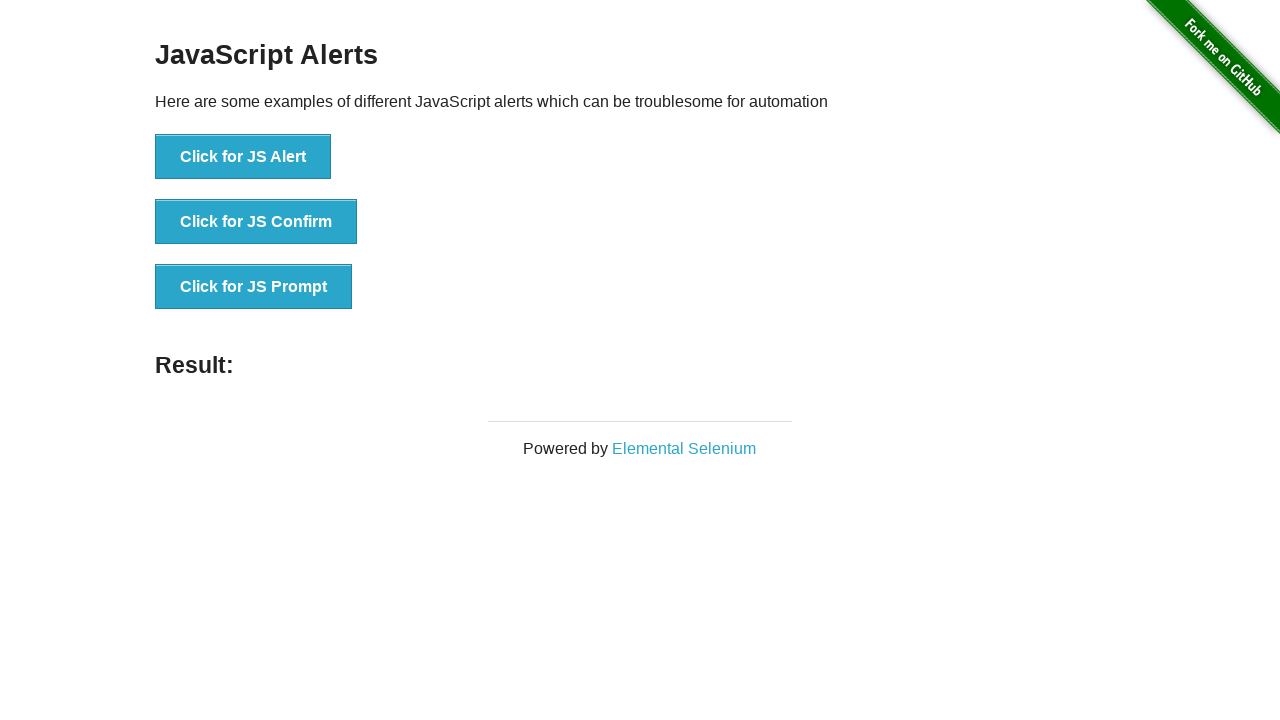

Clicked the JS Confirm button at (256, 222) on xpath=//button[@onclick='jsConfirm()']
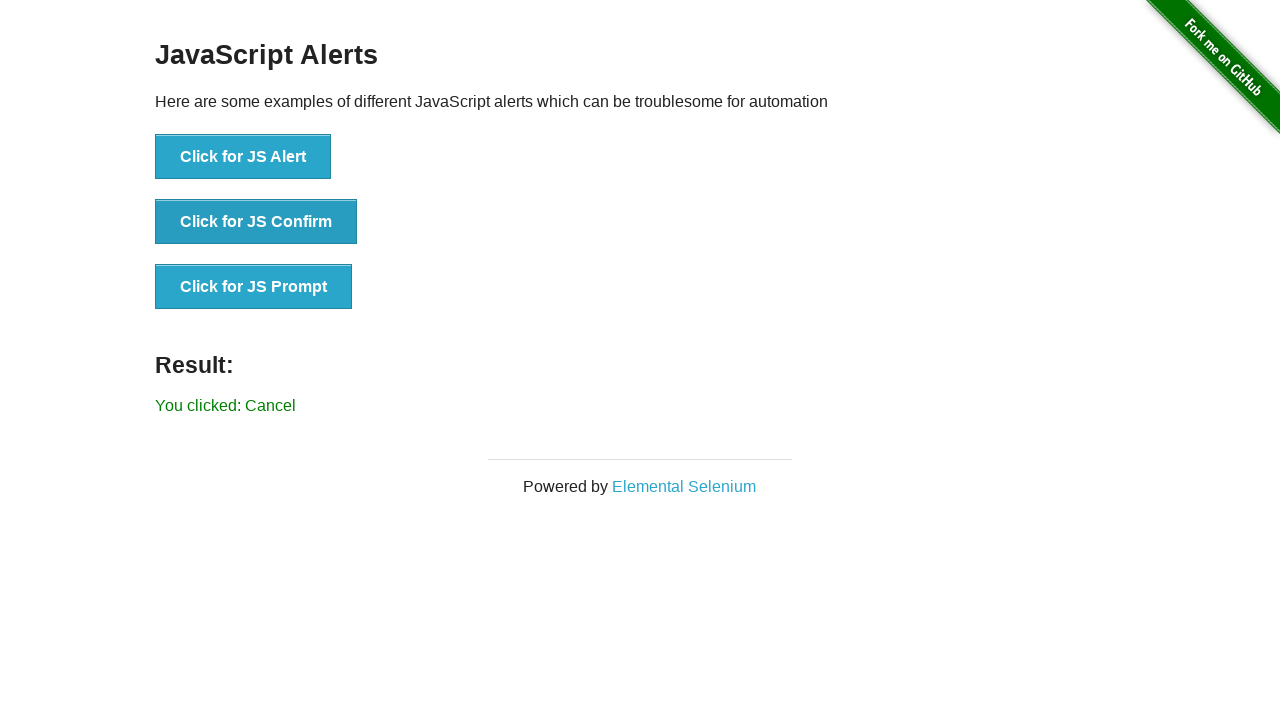

Set up dialog handler to dismiss the confirm dialog
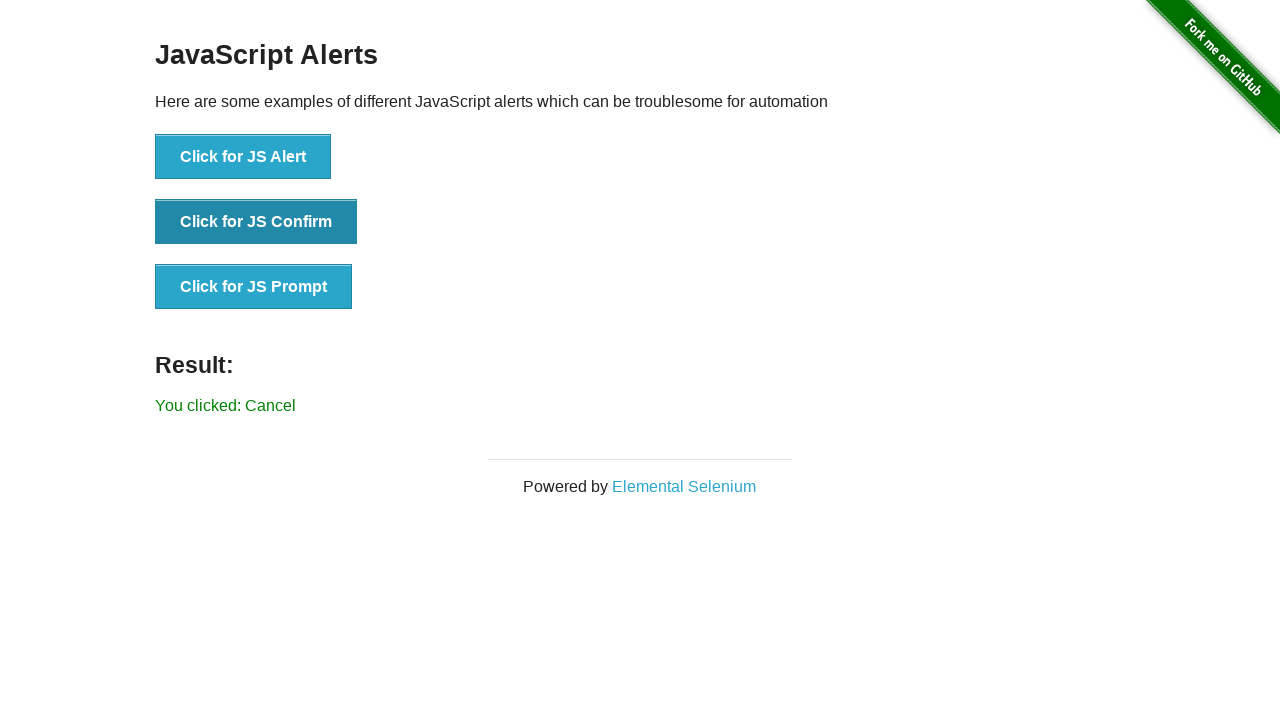

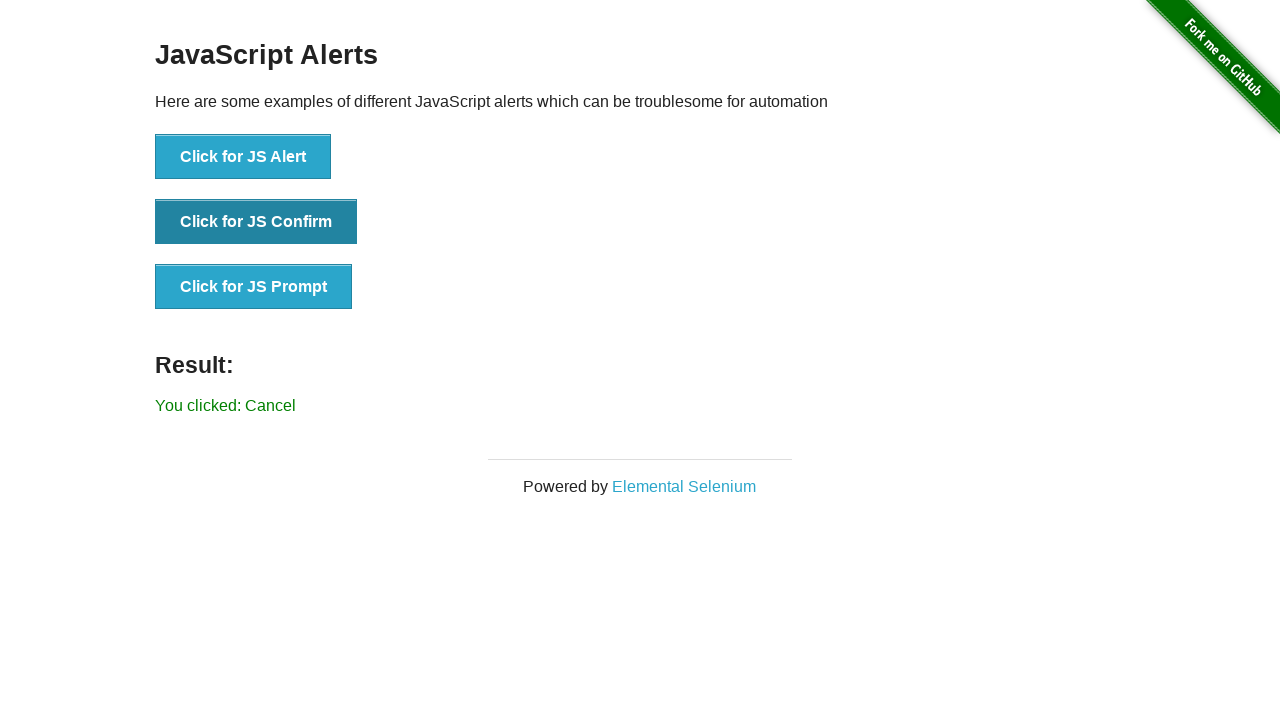